Tests JavaScript confirm dialog by clicking the confirm button, accepting it, and verifying the result shows "Ok" was clicked

Starting URL: https://the-internet.herokuapp.com/javascript_alerts

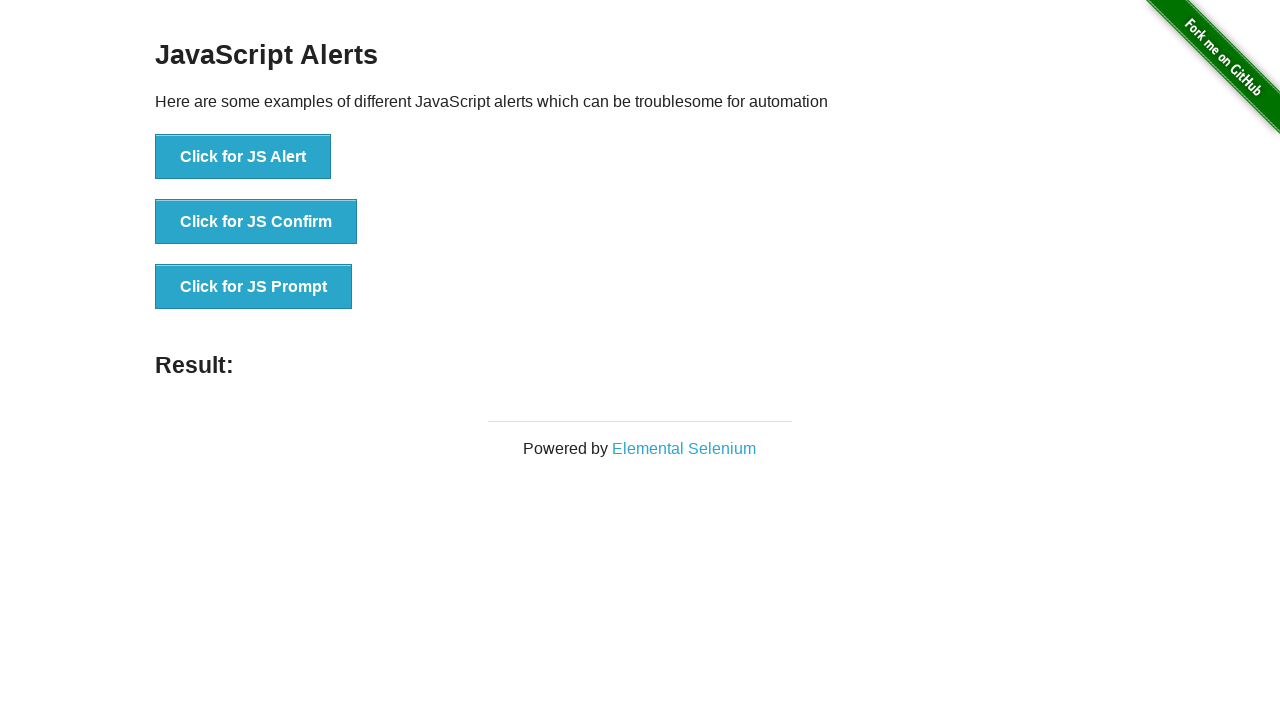

Set up dialog handler to accept confirm dialogs
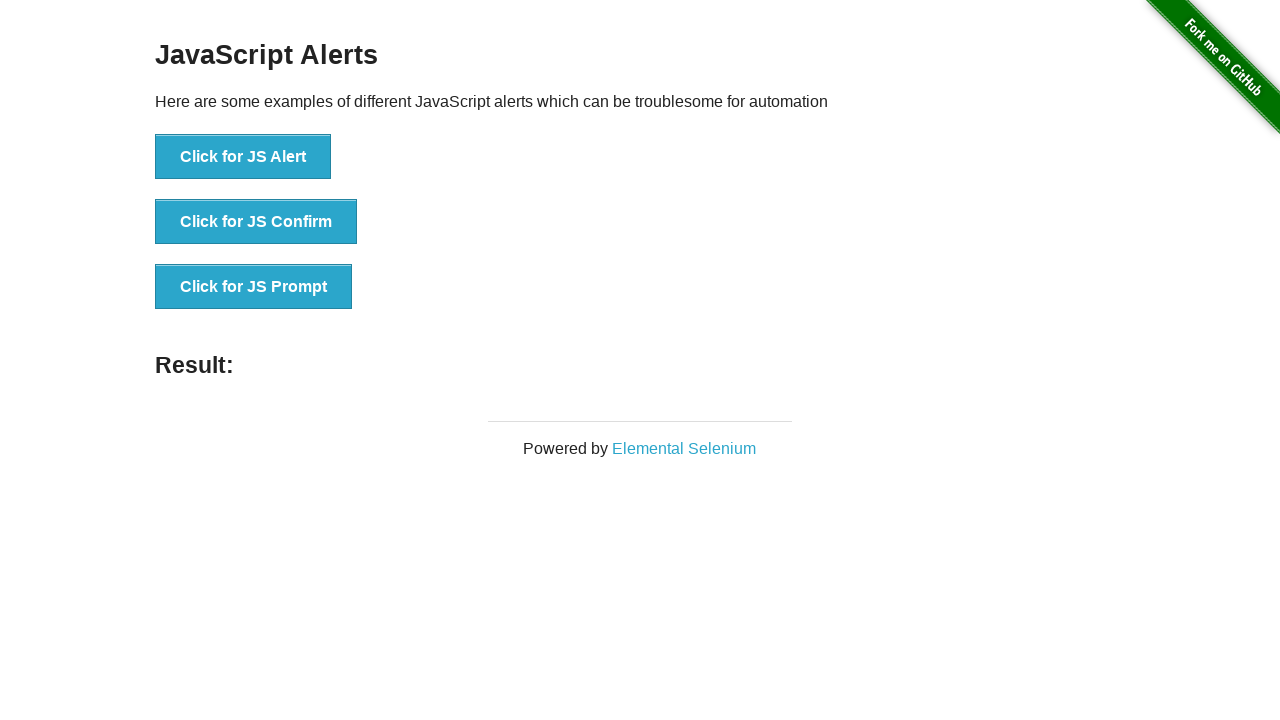

Clicked the JavaScript confirm button at (256, 222) on xpath=//*[@id='content']/div/ul/li[2]/button
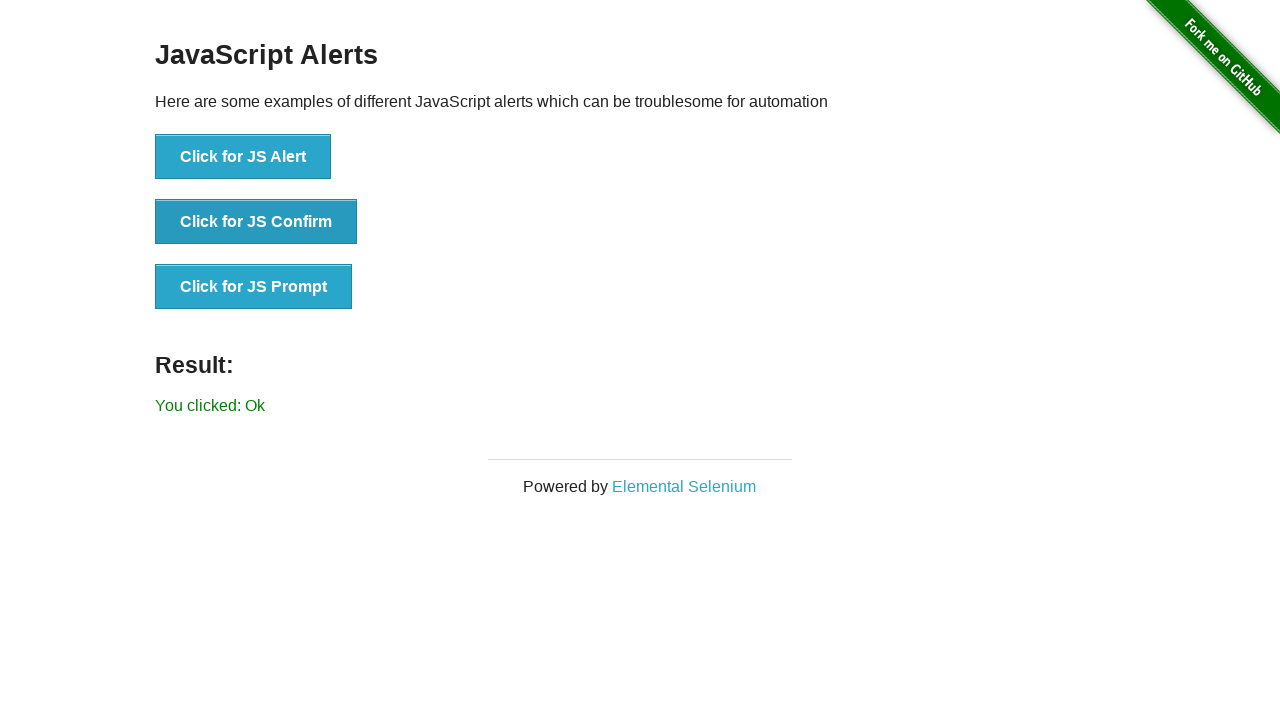

Result element loaded after confirming dialog
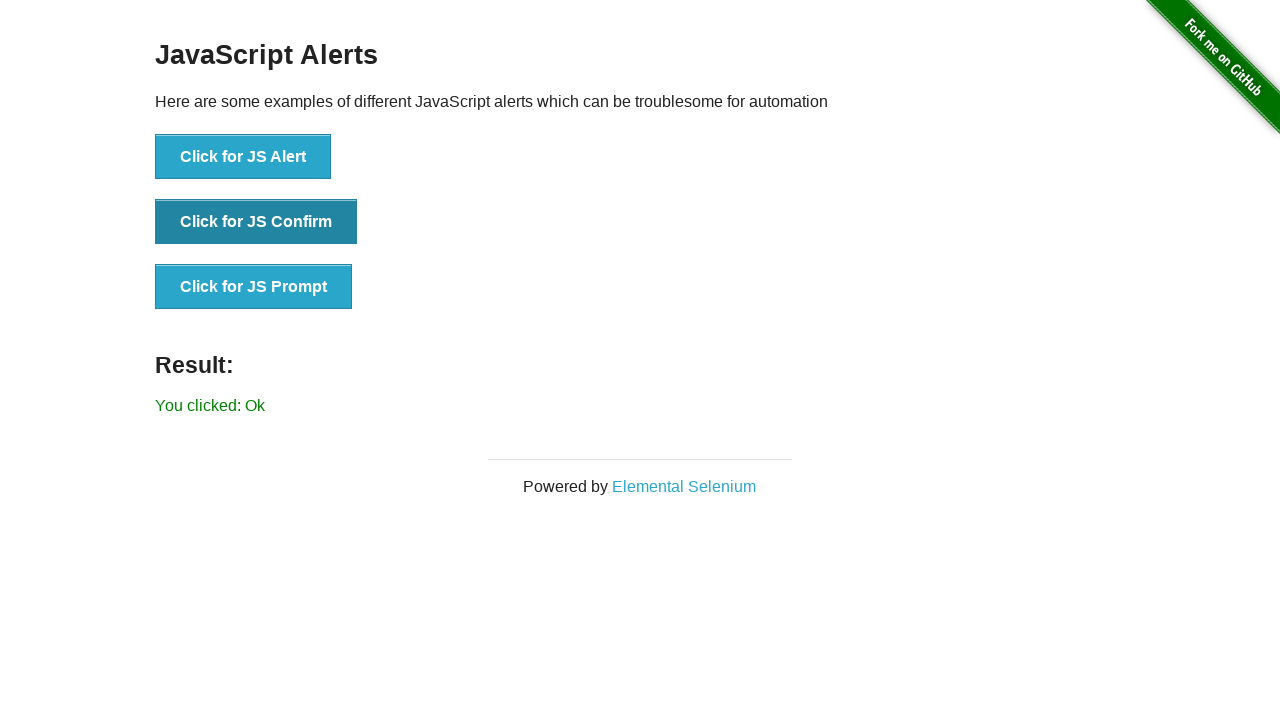

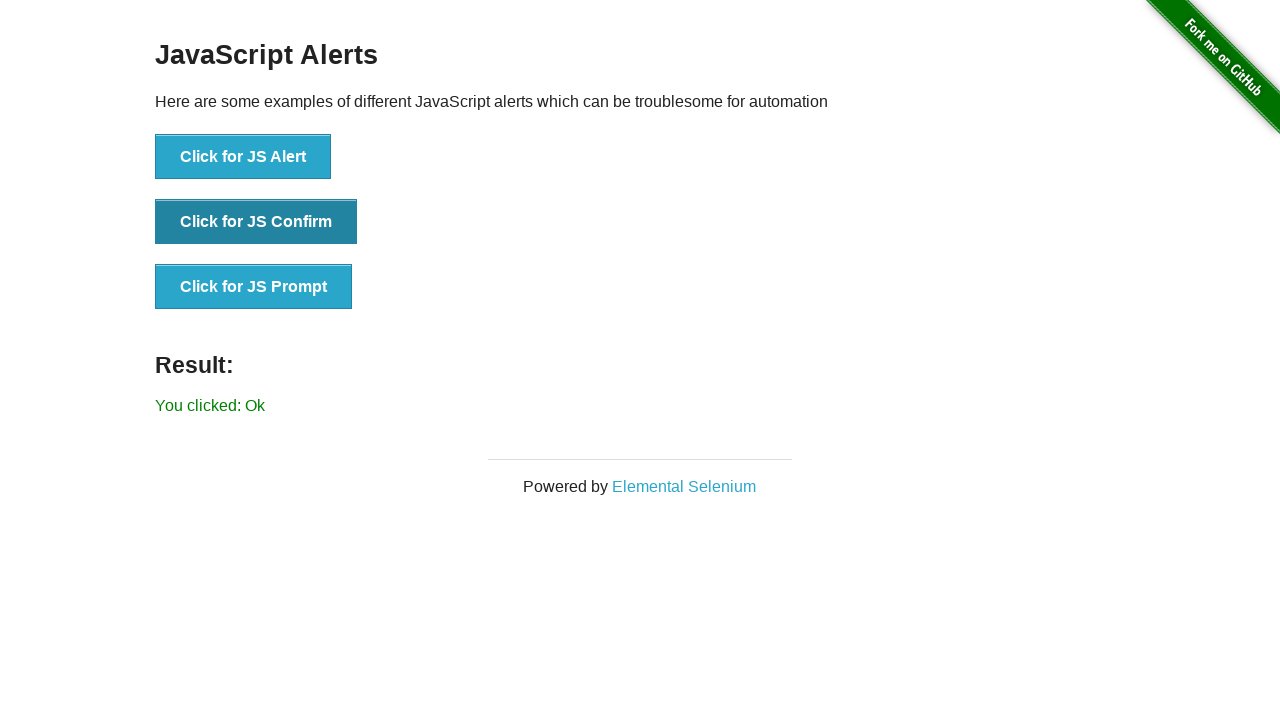